Tests that the toggle all checkbox state updates when individual items are completed or cleared

Starting URL: https://demo.playwright.dev/todomvc

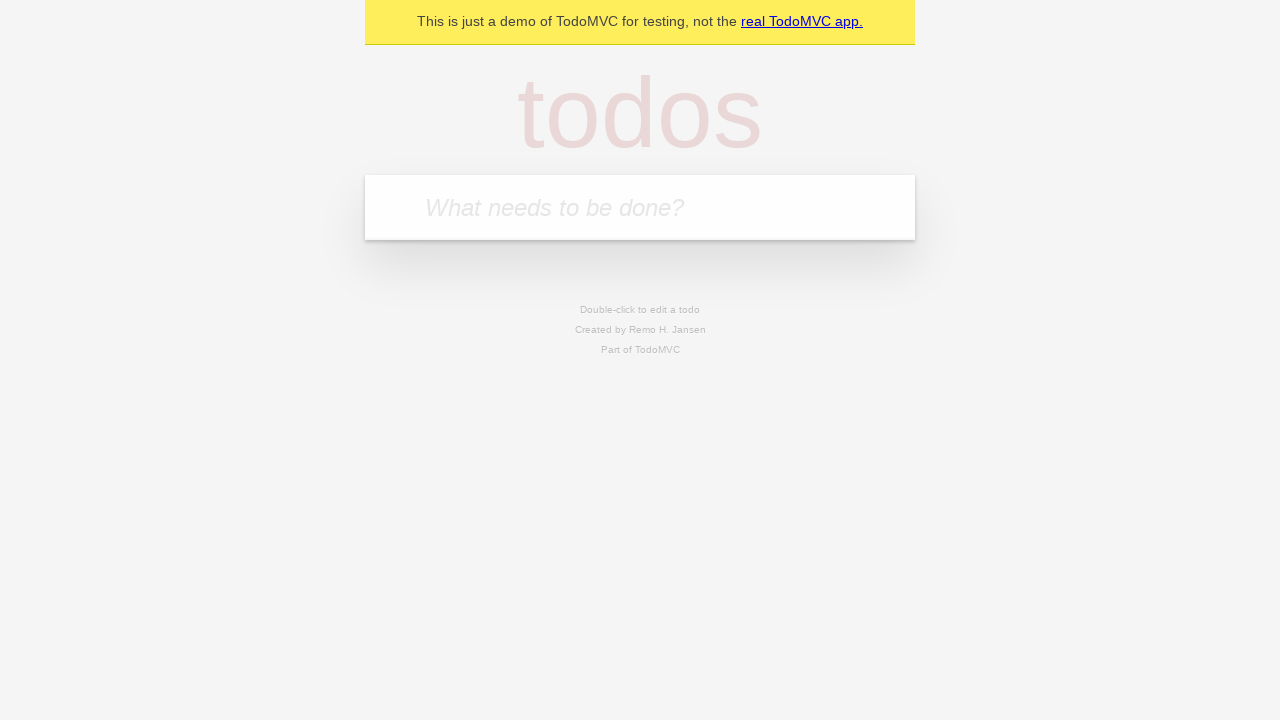

Filled new todo input with 'buy some cheese' on internal:attr=[placeholder="What needs to be done?"i]
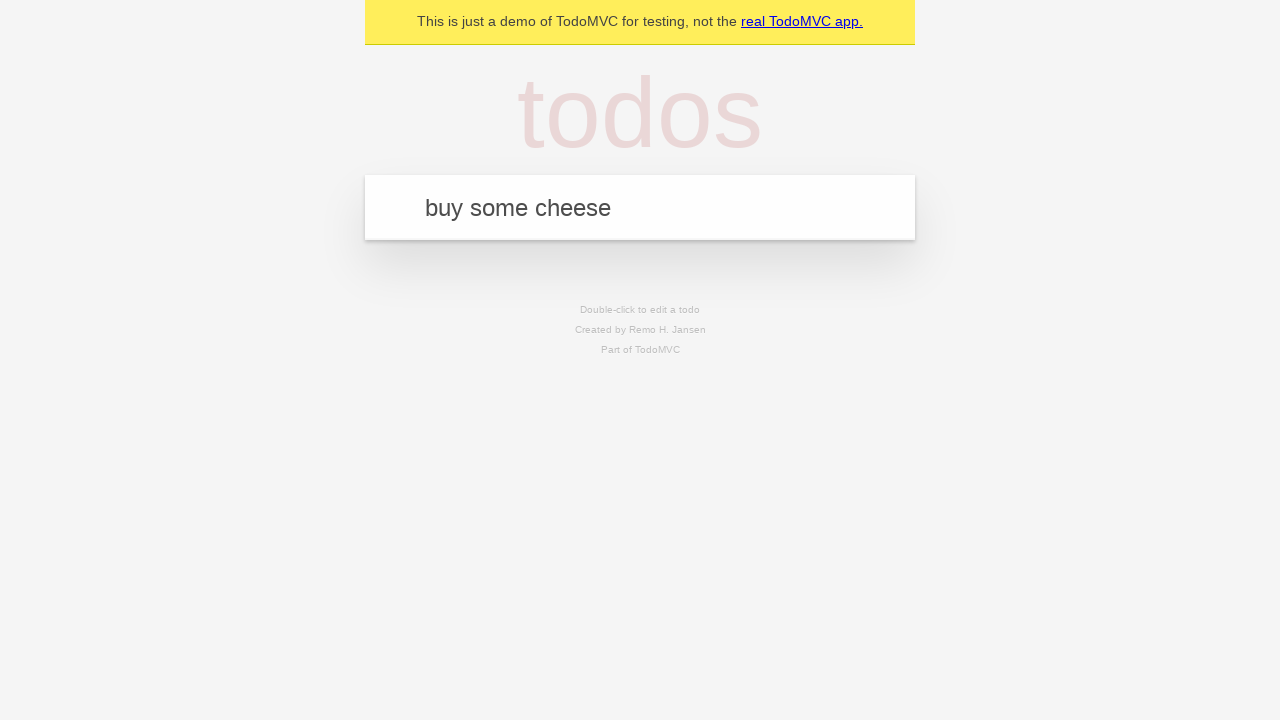

Pressed Enter to create first todo on internal:attr=[placeholder="What needs to be done?"i]
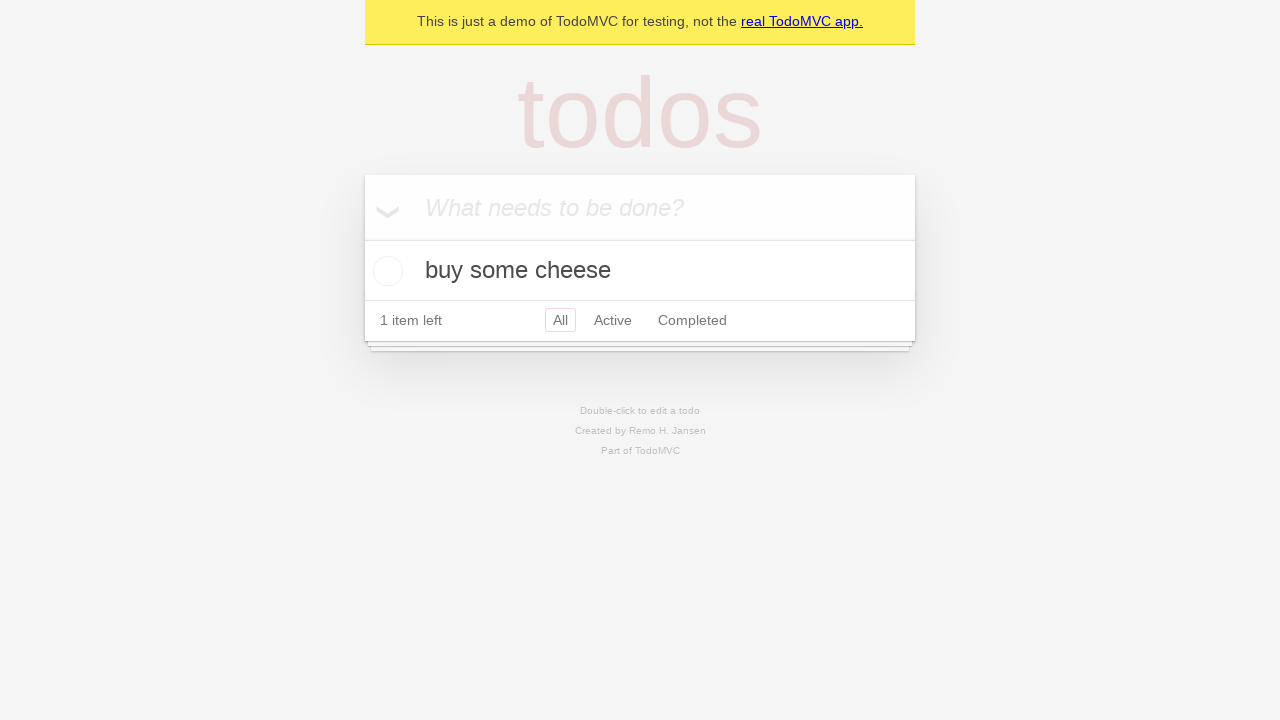

Filled new todo input with 'feed the cat' on internal:attr=[placeholder="What needs to be done?"i]
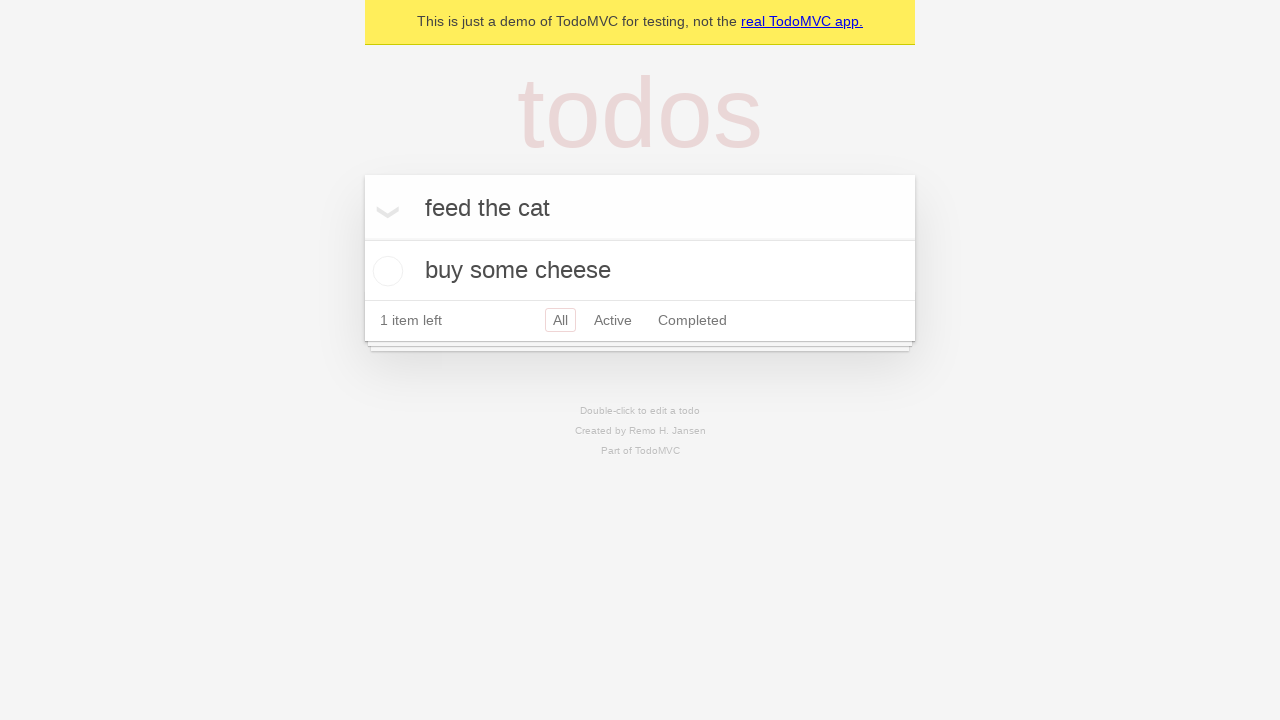

Pressed Enter to create second todo on internal:attr=[placeholder="What needs to be done?"i]
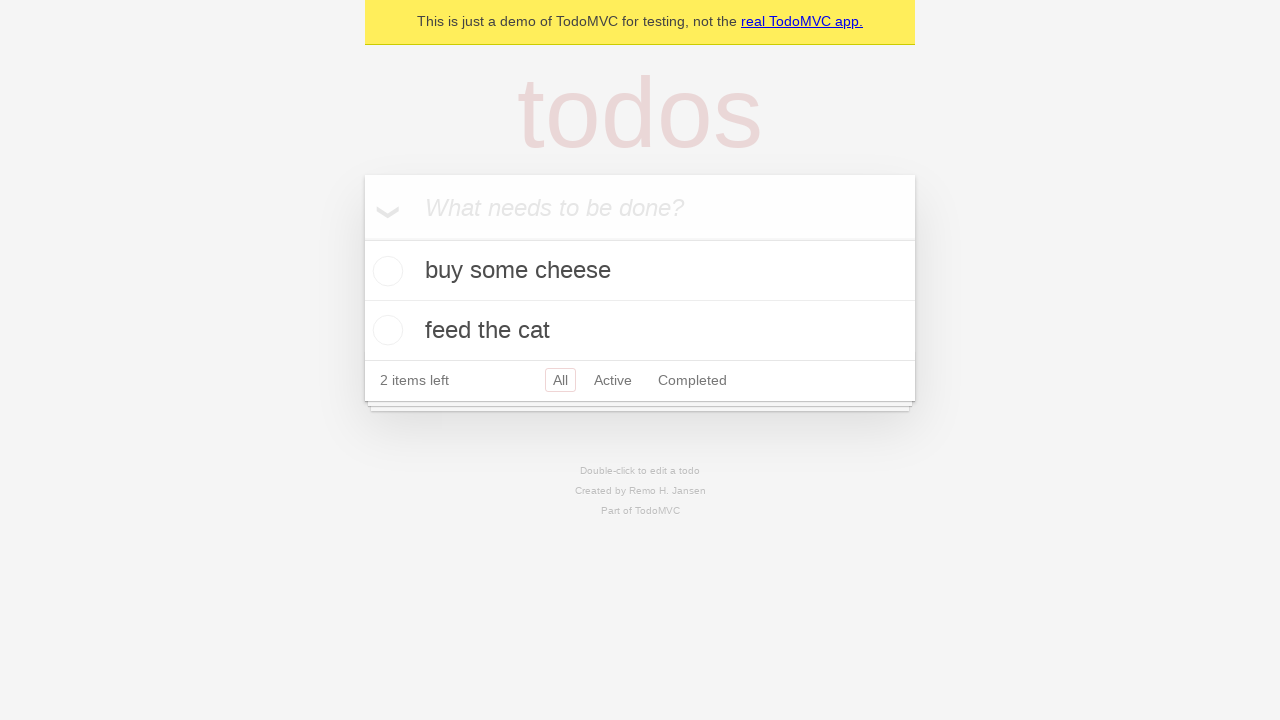

Filled new todo input with 'book a doctors appointment' on internal:attr=[placeholder="What needs to be done?"i]
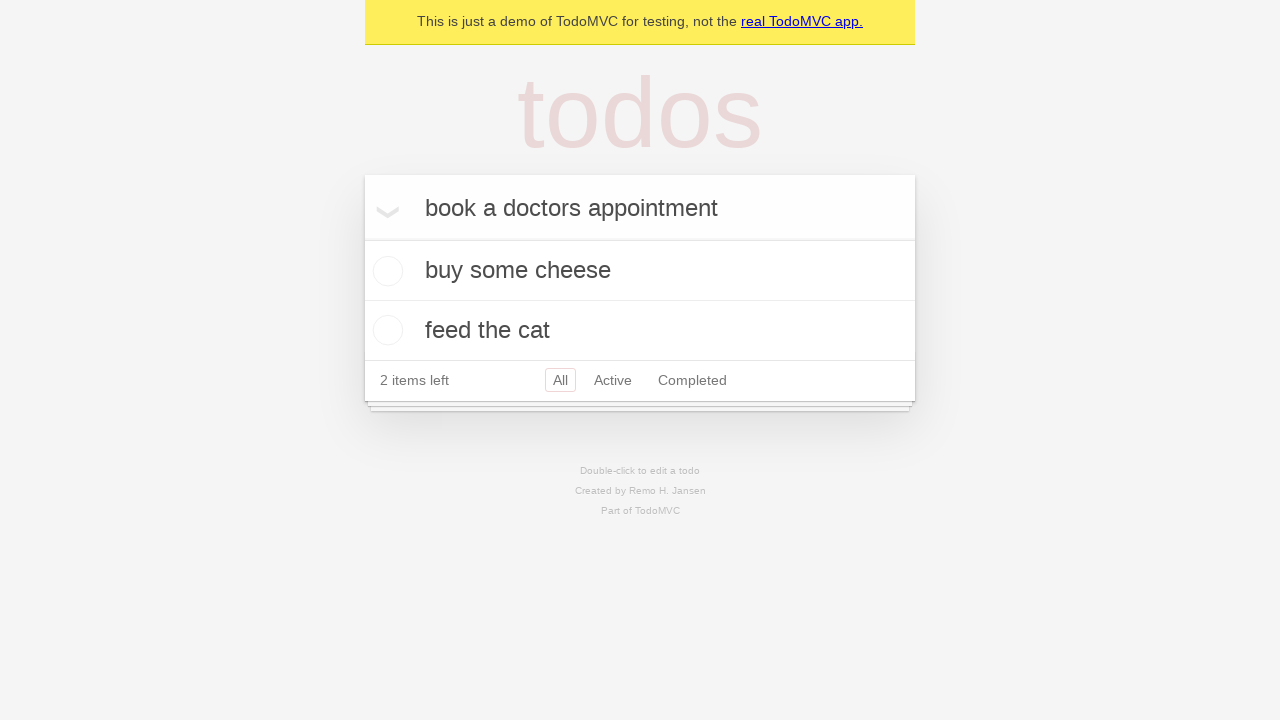

Pressed Enter to create third todo on internal:attr=[placeholder="What needs to be done?"i]
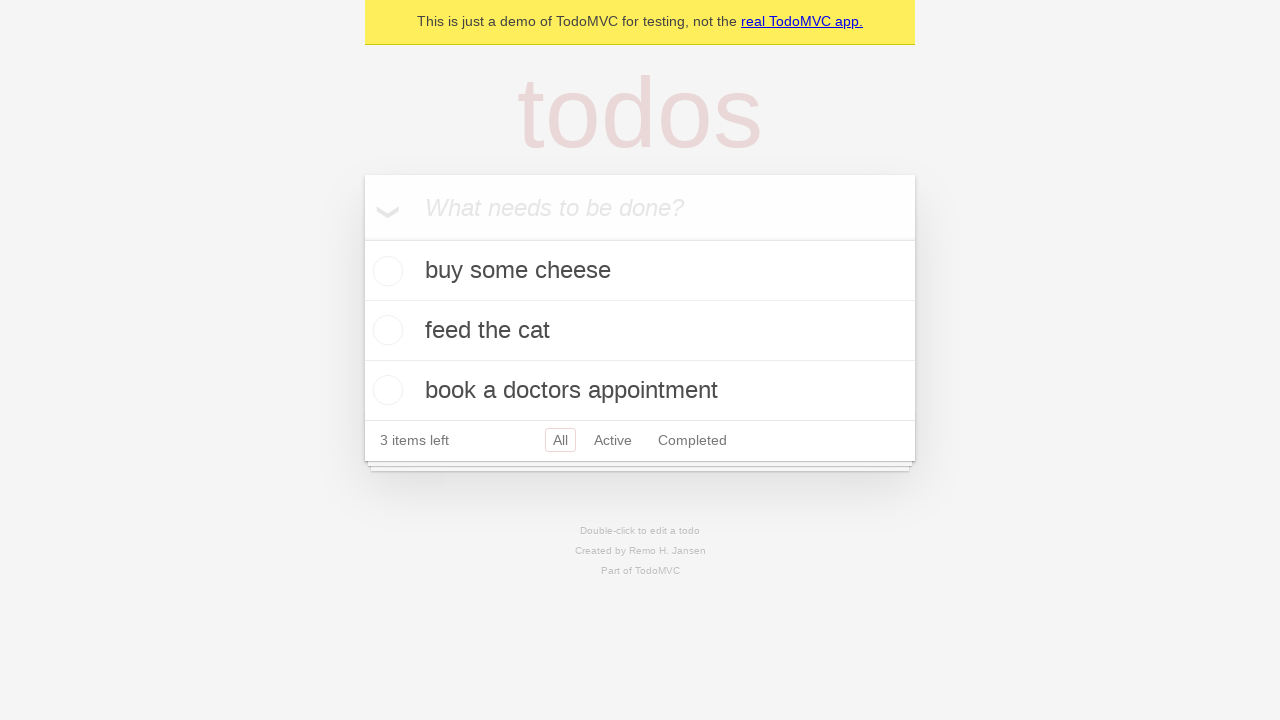

Waited for all 3 todos to be created and stored in localStorage
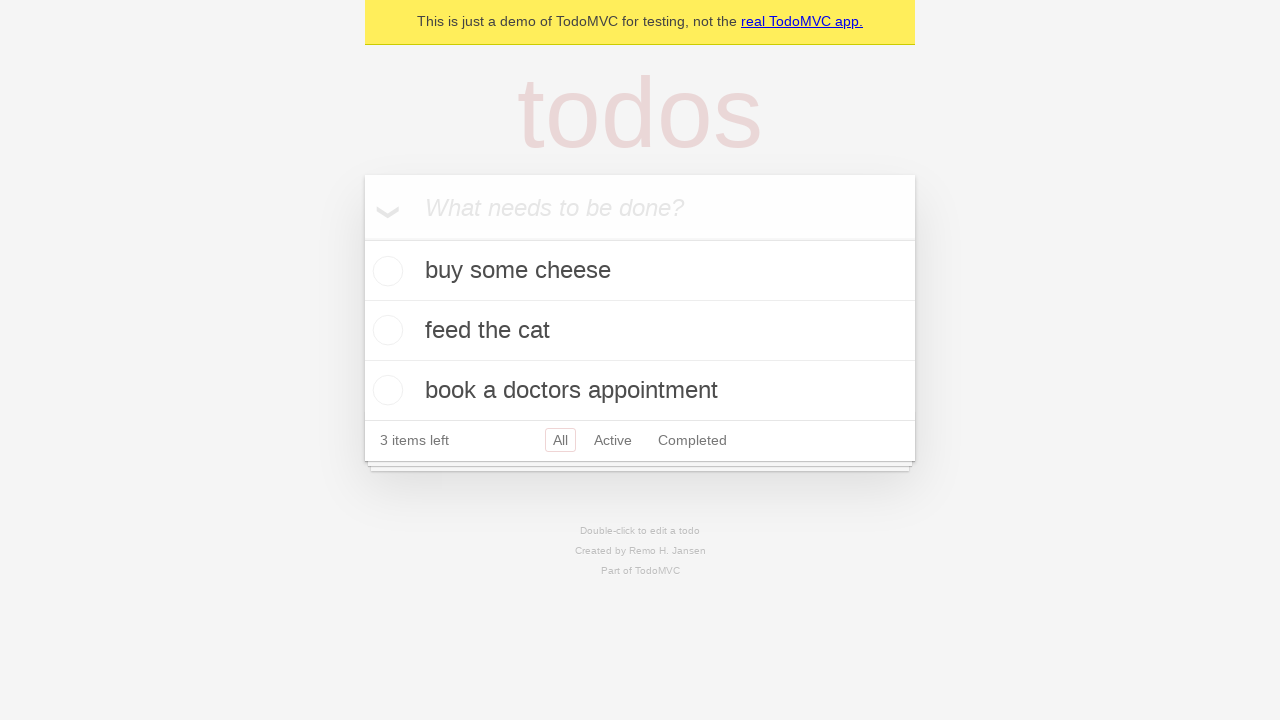

Checked the 'Mark all as complete' toggle at (362, 238) on internal:label="Mark all as complete"i
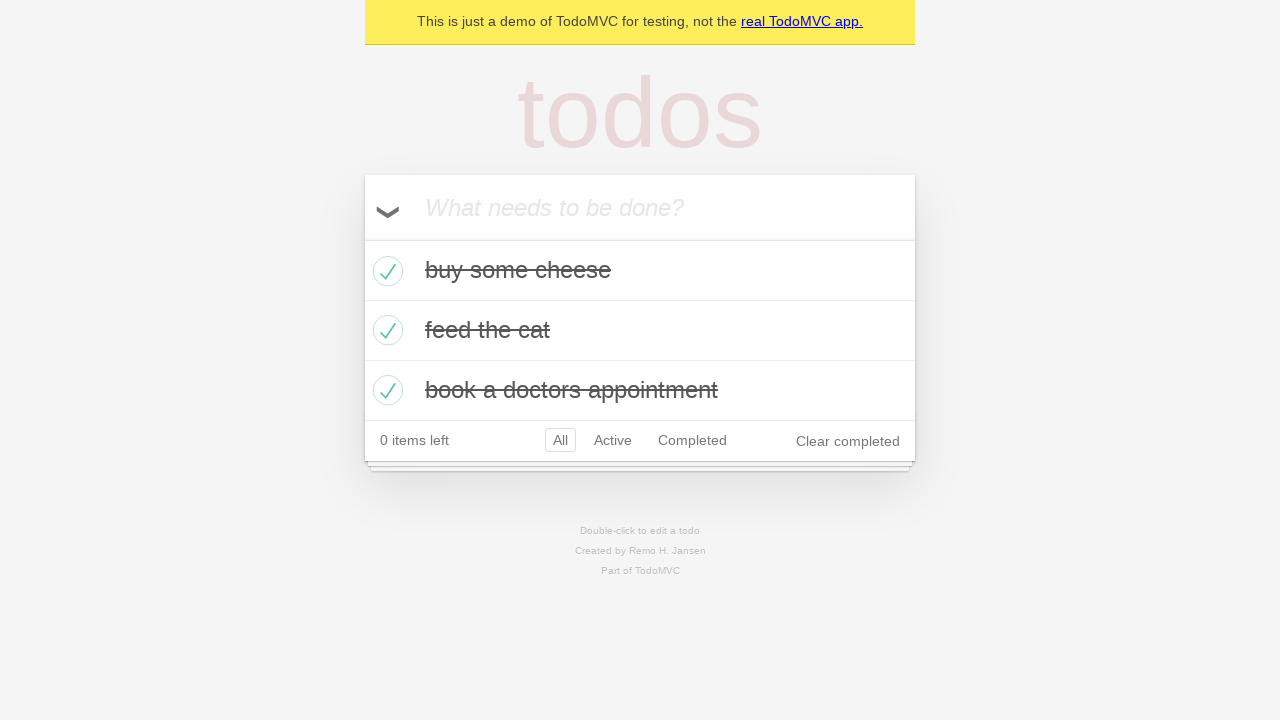

Unchecked the first todo item at (385, 271) on internal:testid=[data-testid="todo-item"s] >> nth=0 >> internal:role=checkbox
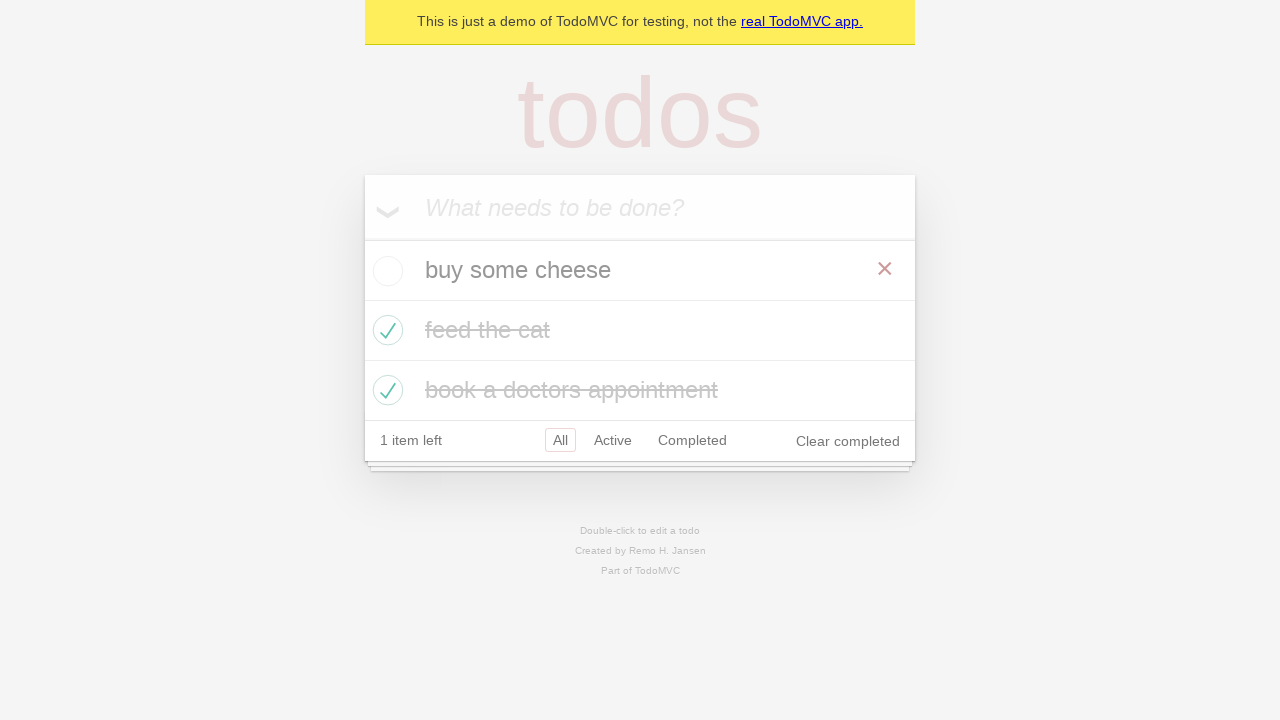

Checked the first todo item again at (385, 271) on internal:testid=[data-testid="todo-item"s] >> nth=0 >> internal:role=checkbox
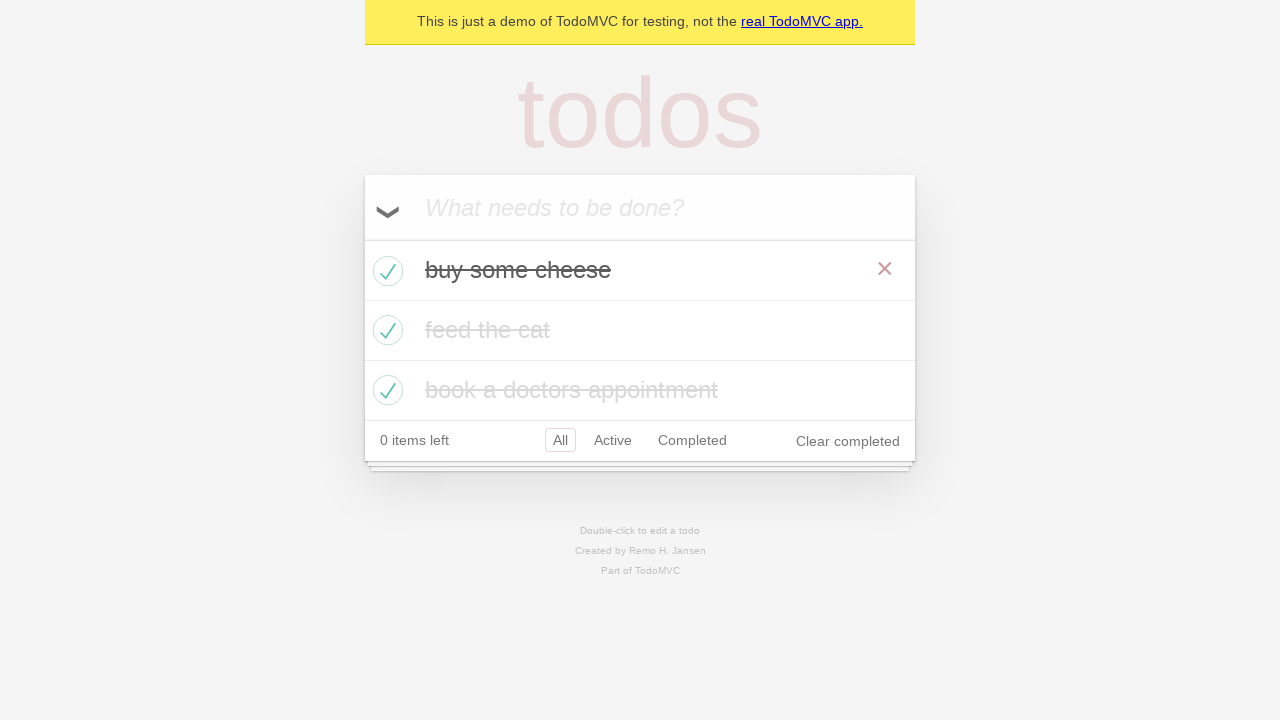

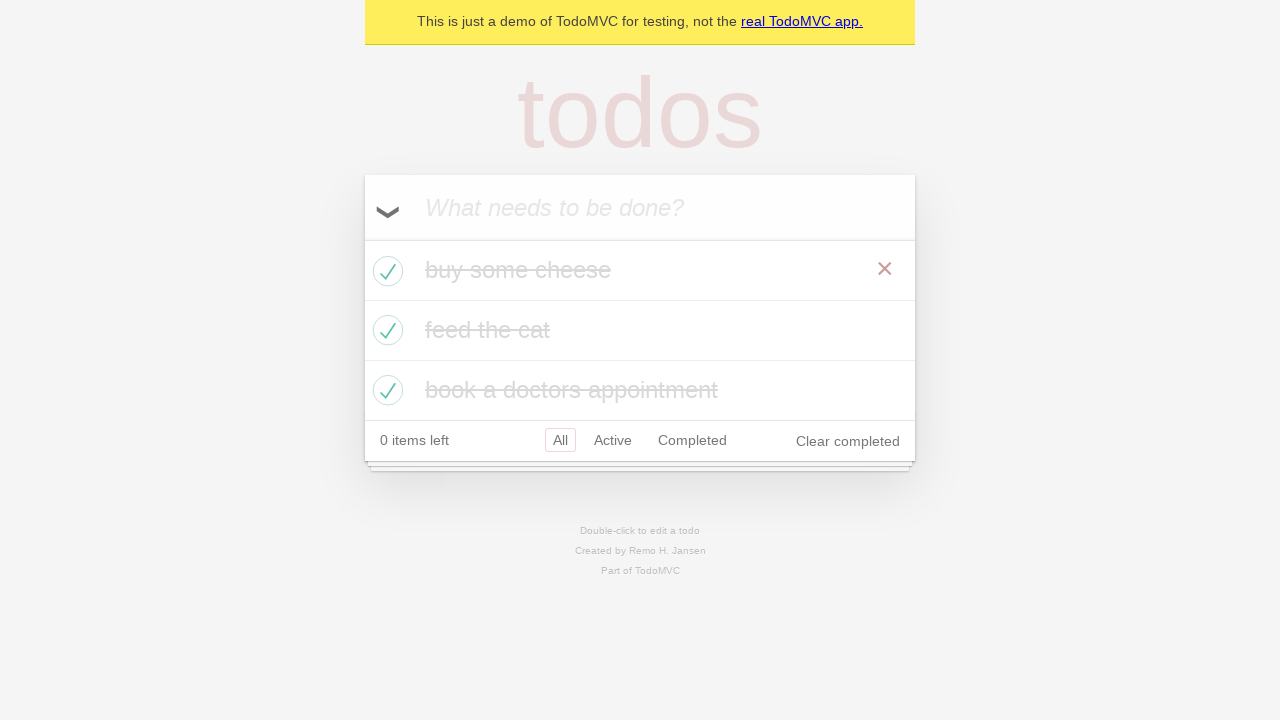